Tests e-commerce functionality by adding multiple vegetables to cart, proceeding to checkout, and applying a discount coupon

Starting URL: https://rahulshettyacademy.com/seleniumPractise/#/

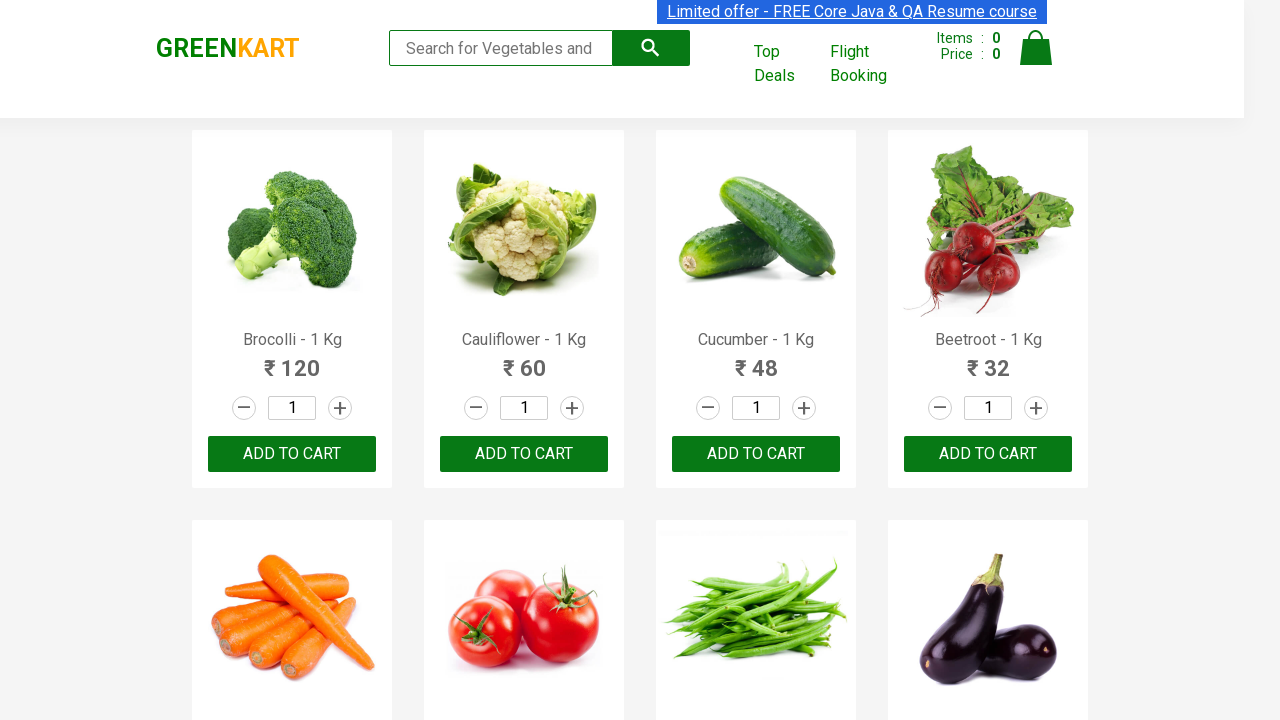

Waited for product names to load
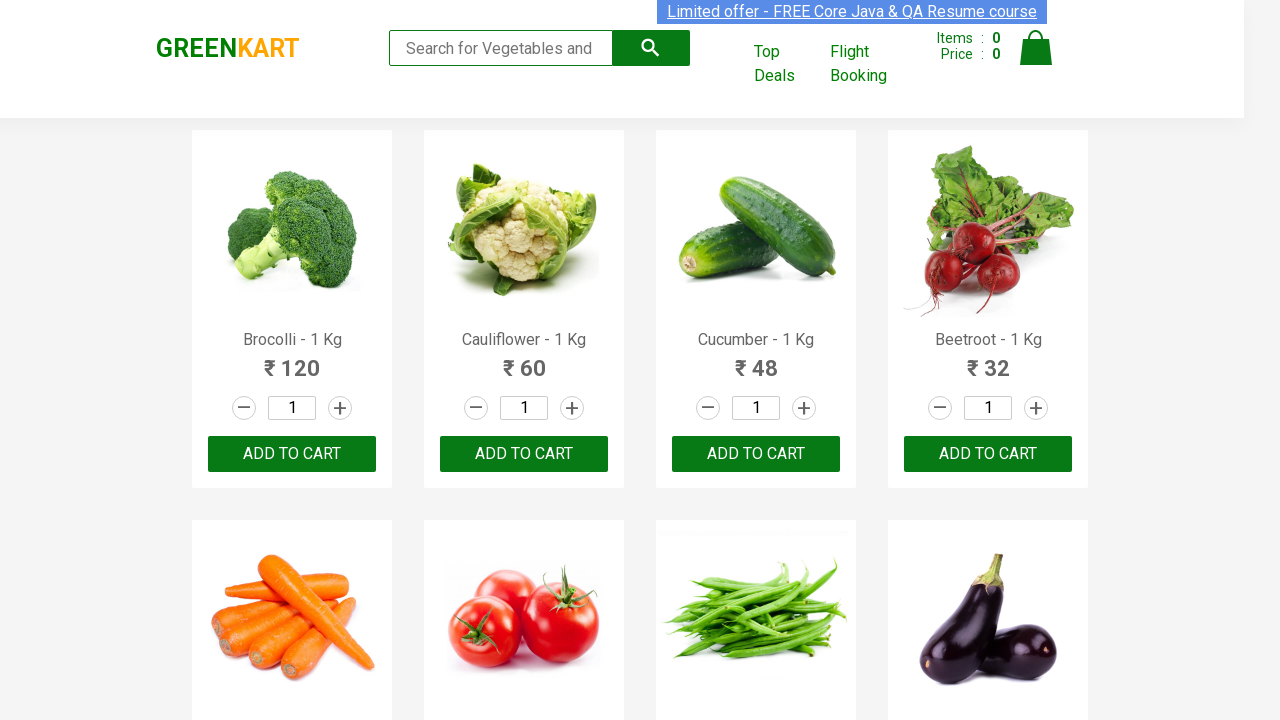

Added Brocolli to cart at (292, 454) on div.product-action button >> nth=0
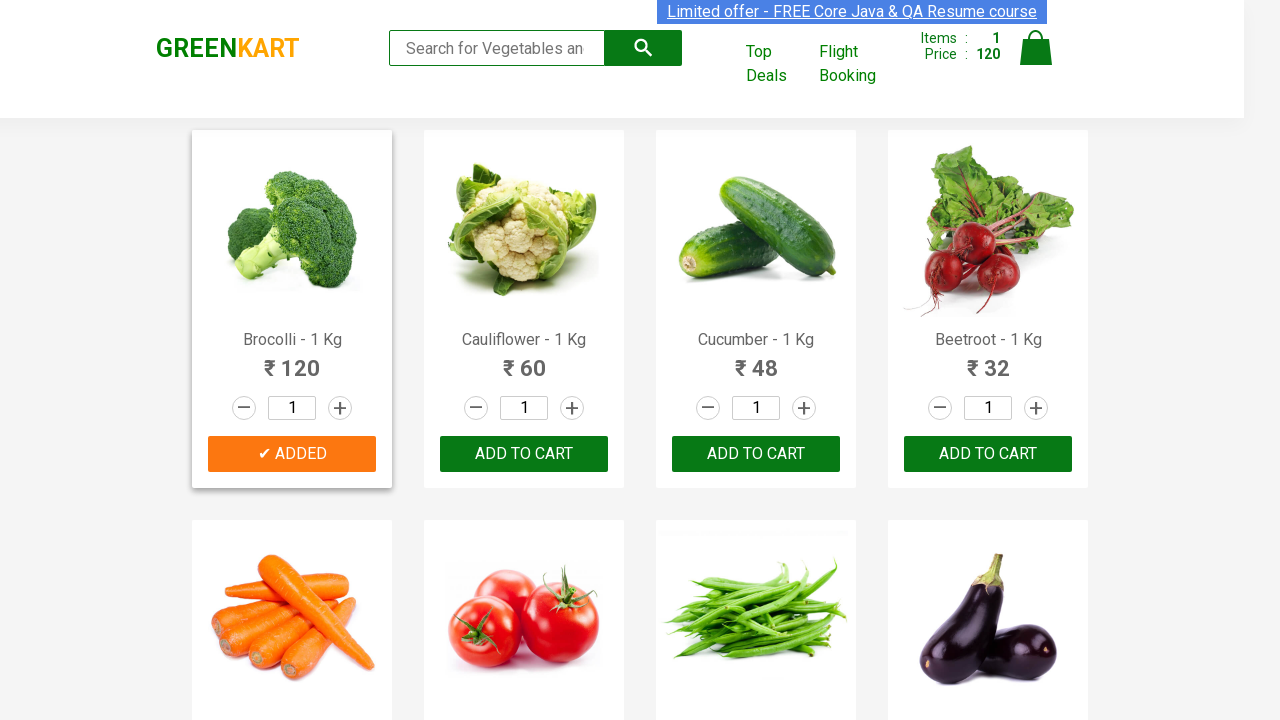

Added Cauliflower to cart at (524, 454) on div.product-action button >> nth=1
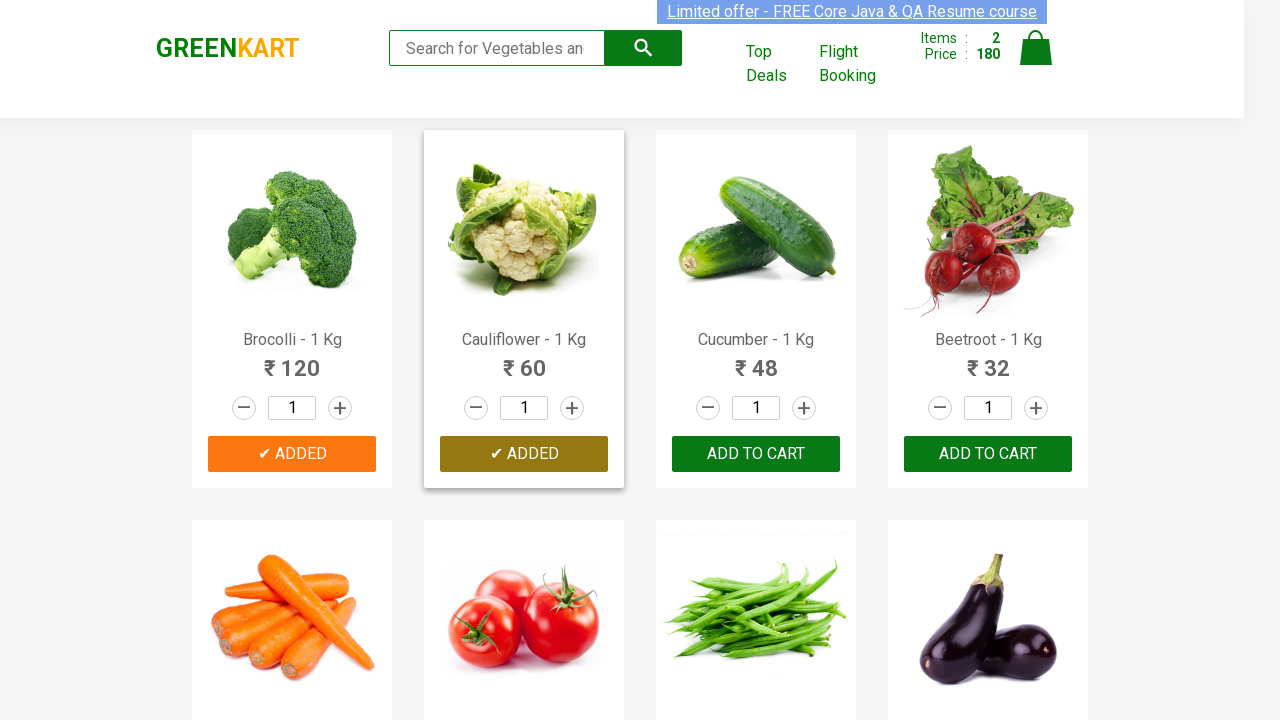

Added Tomato to cart at (524, 360) on div.product-action button >> nth=5
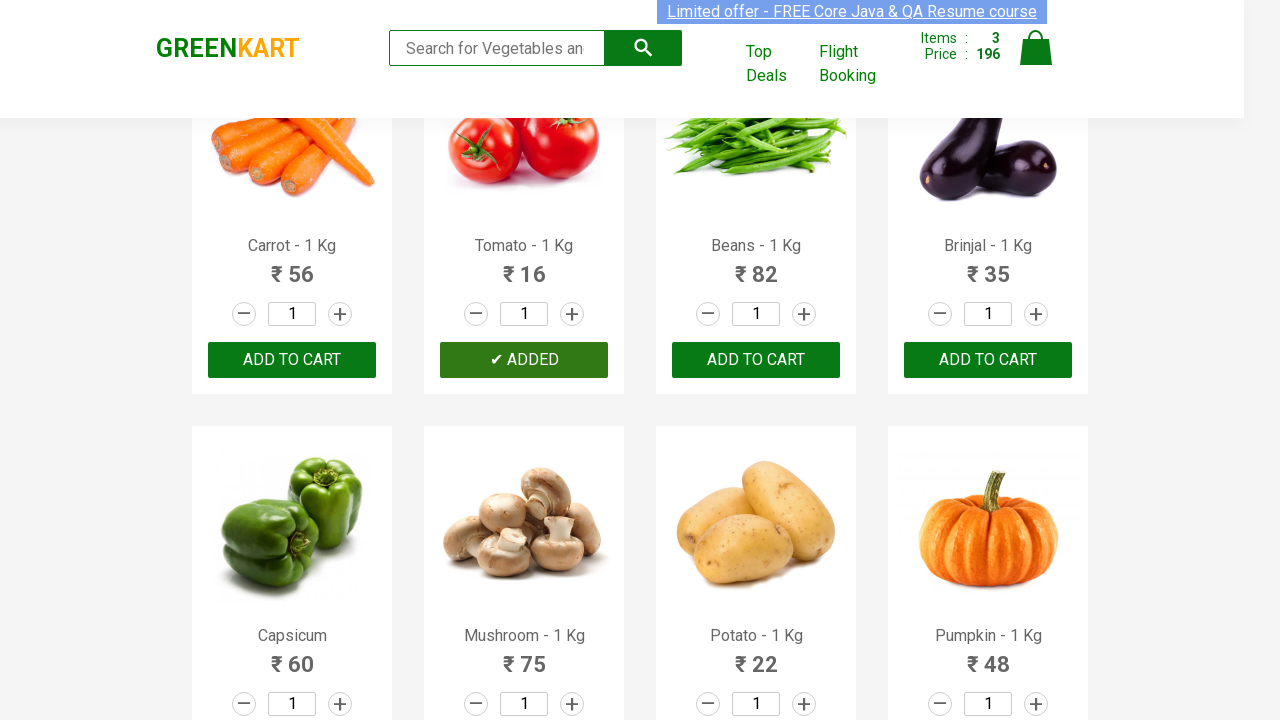

Added Potato to cart at (756, 360) on div.product-action button >> nth=10
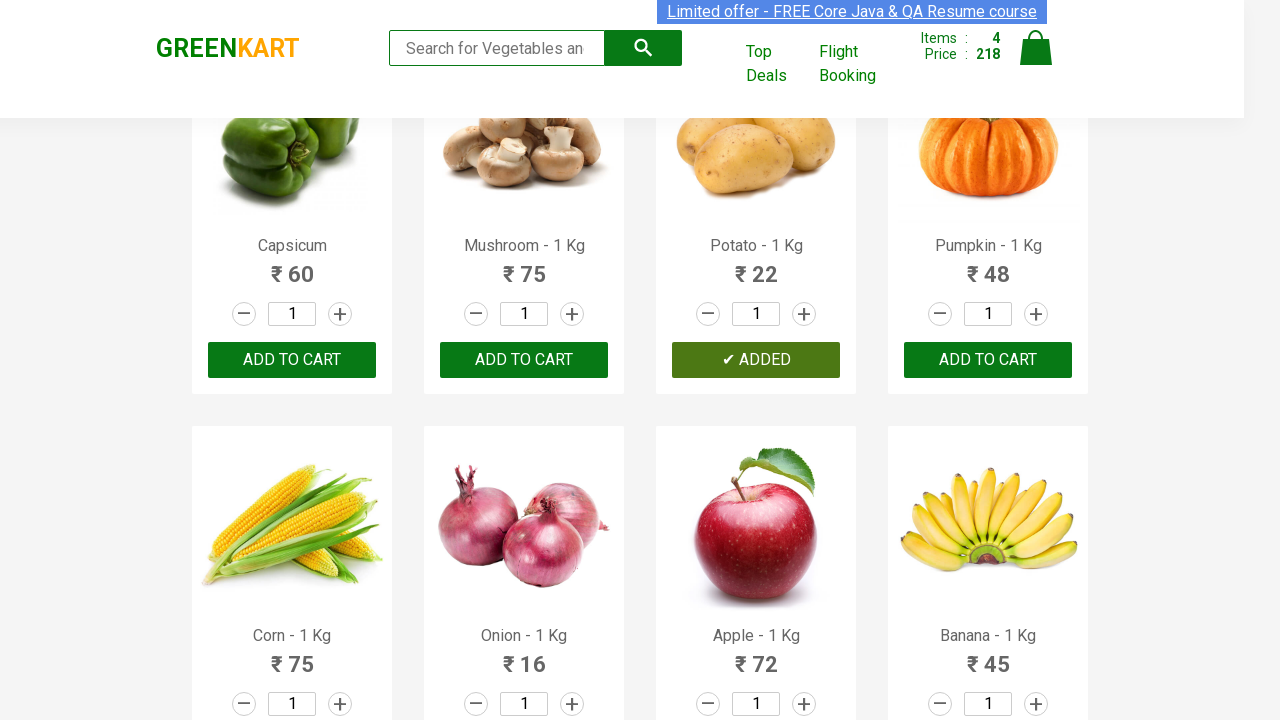

Added Banana to cart at (988, 360) on div.product-action button >> nth=15
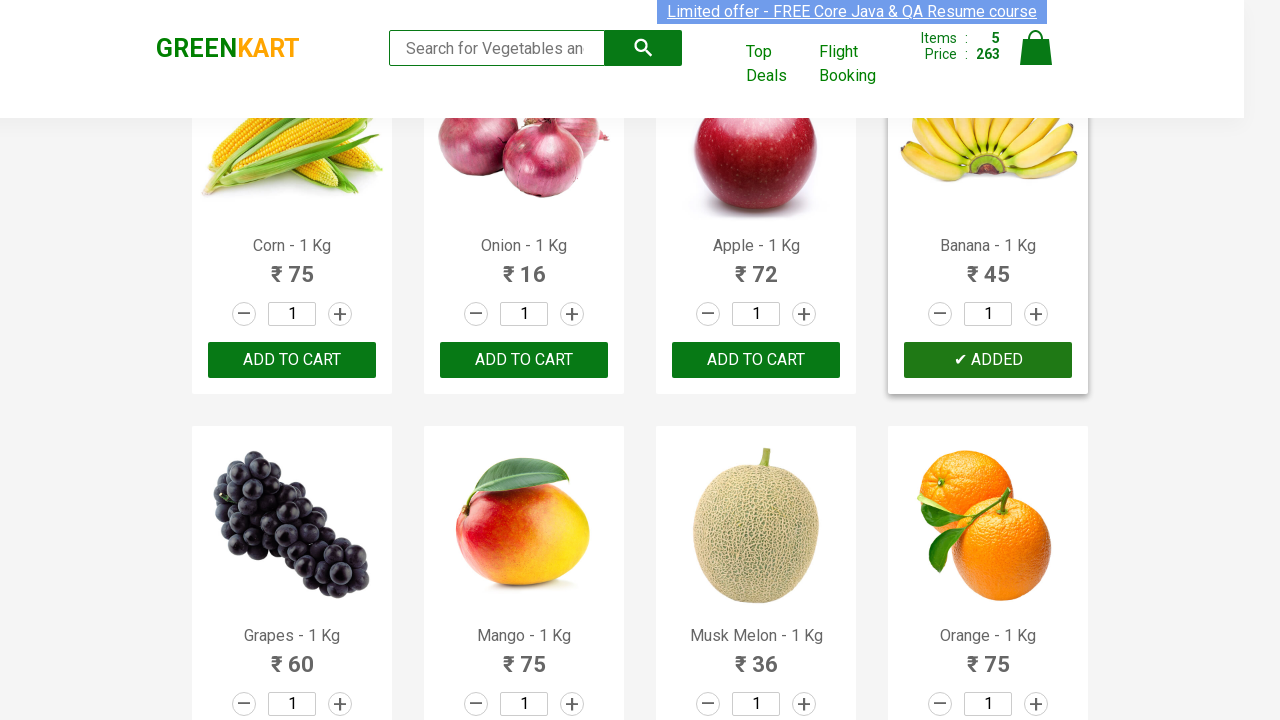

Clicked on cart icon to view shopping cart at (1036, 48) on img[alt='Cart']
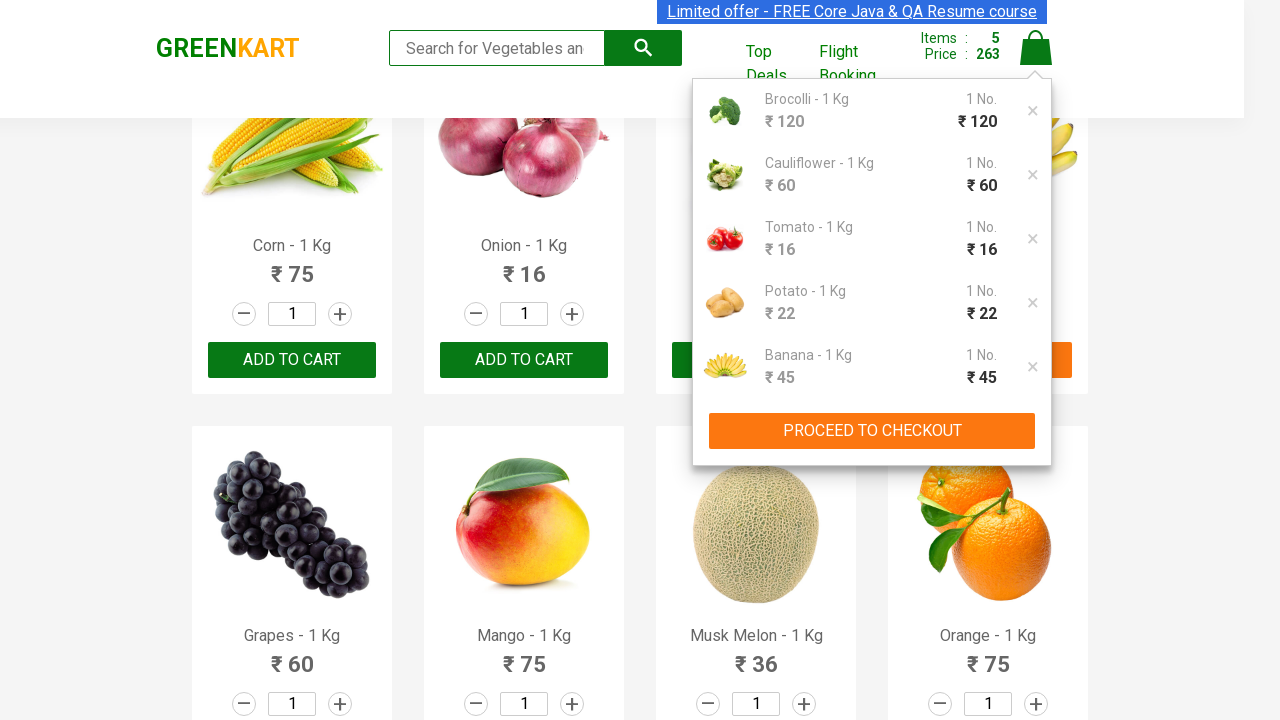

Clicked PROCEED TO CHECKOUT button at (872, 431) on xpath=//button[text()='PROCEED TO CHECKOUT']
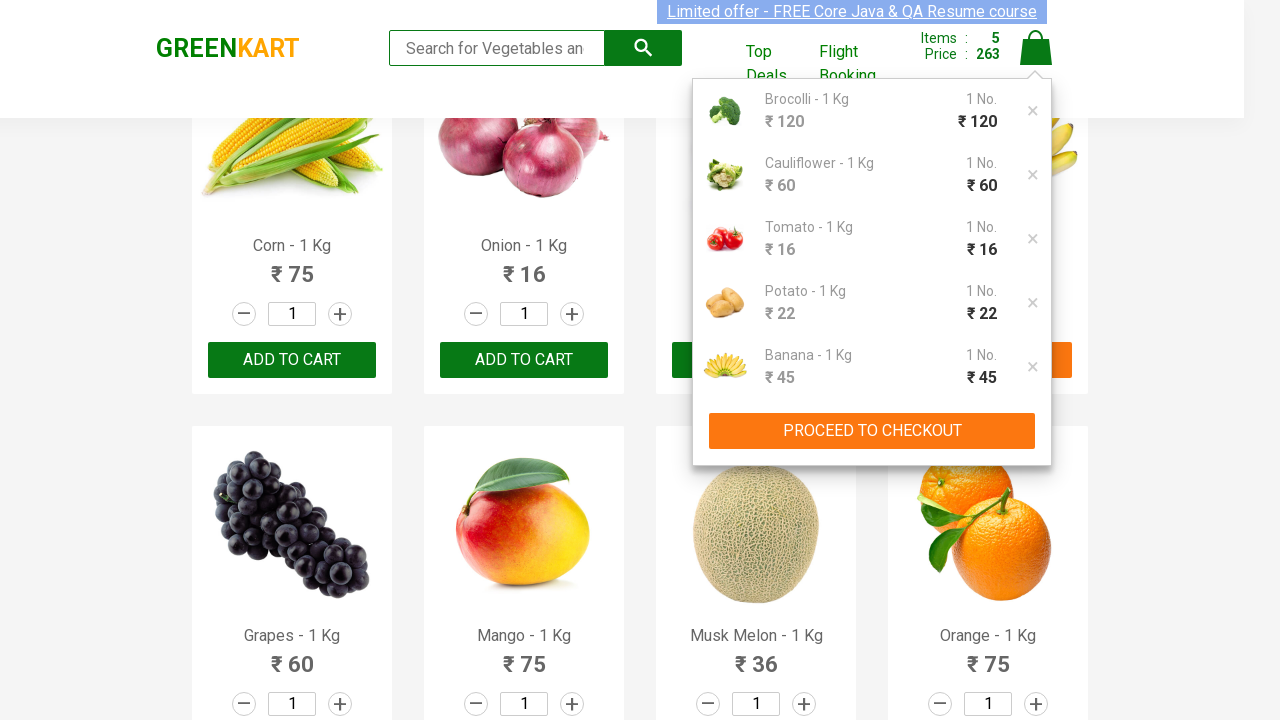

Checkout page loaded with Place Order button
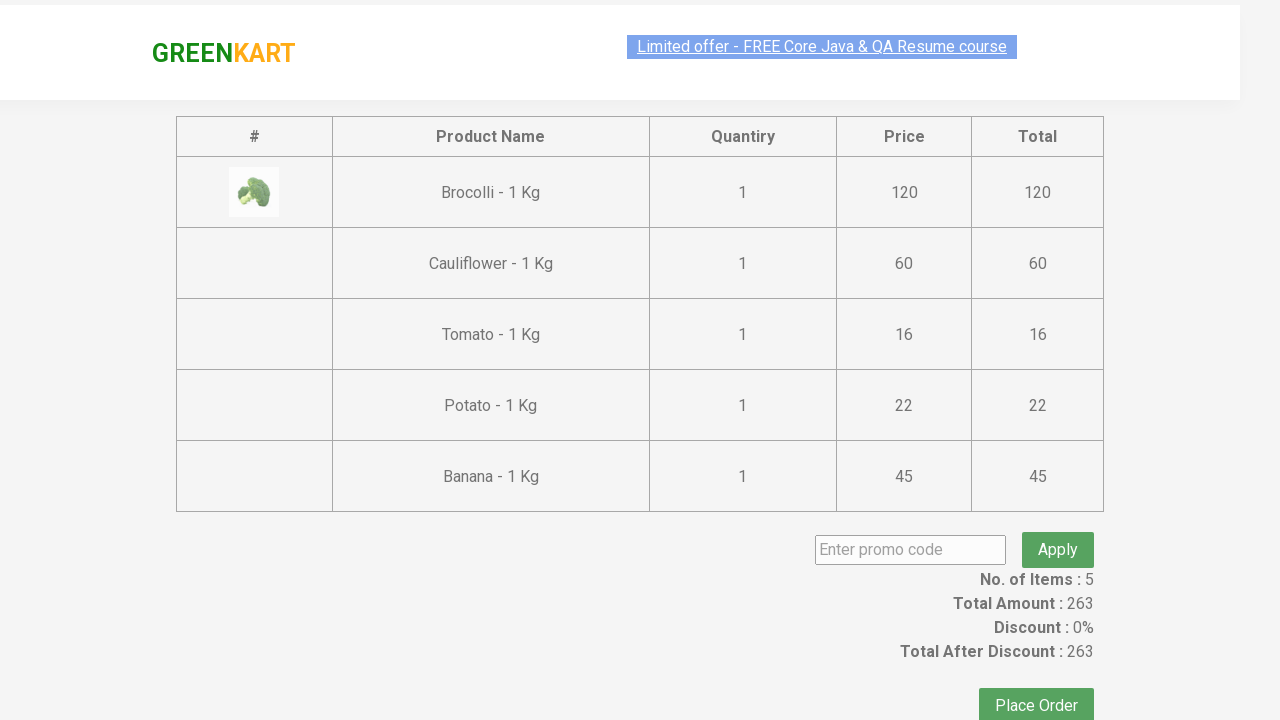

Entered coupon code 'rahulshettyacademy' on .promoCode
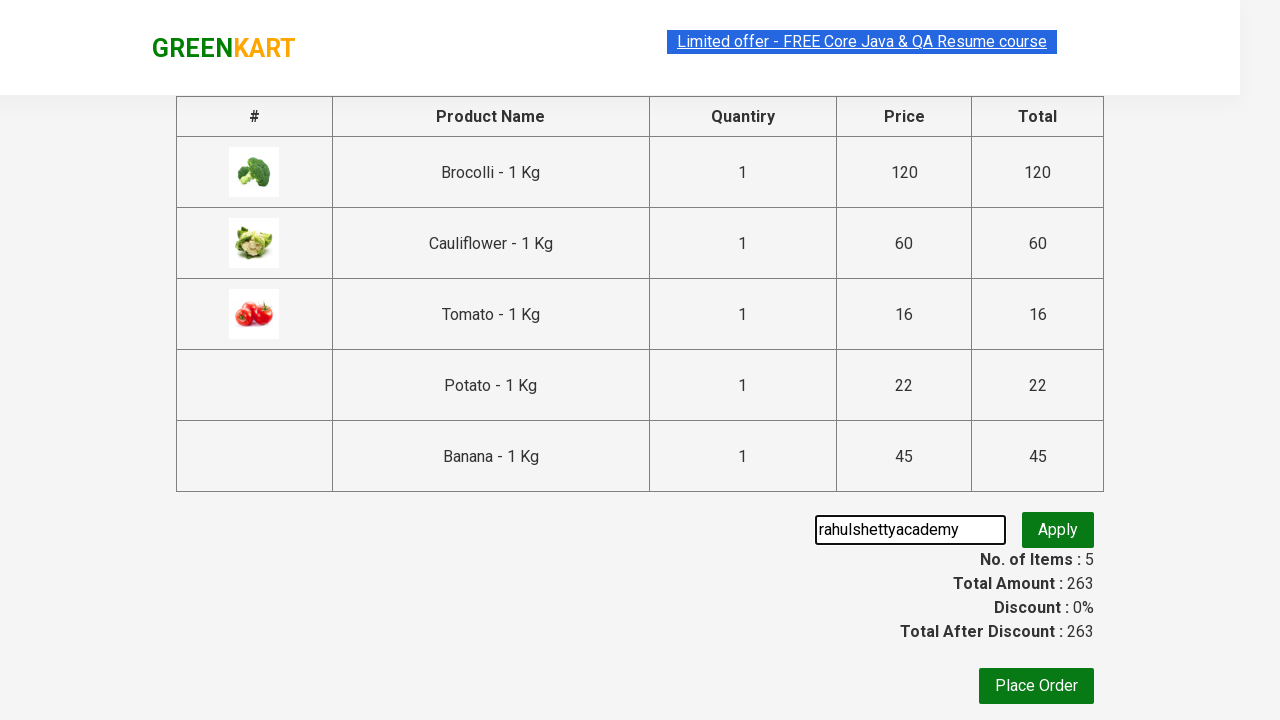

Clicked promo button to apply coupon at (1058, 530) on .promoBtn
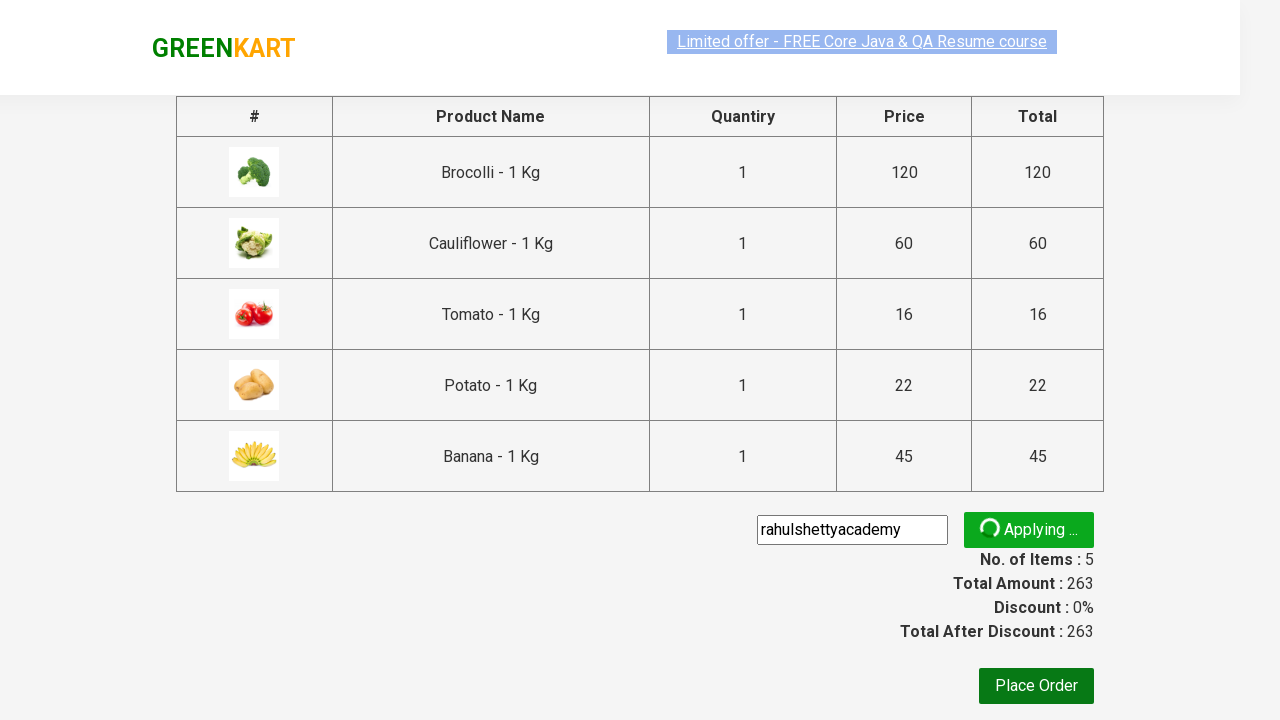

Coupon successfully applied - promo info displayed
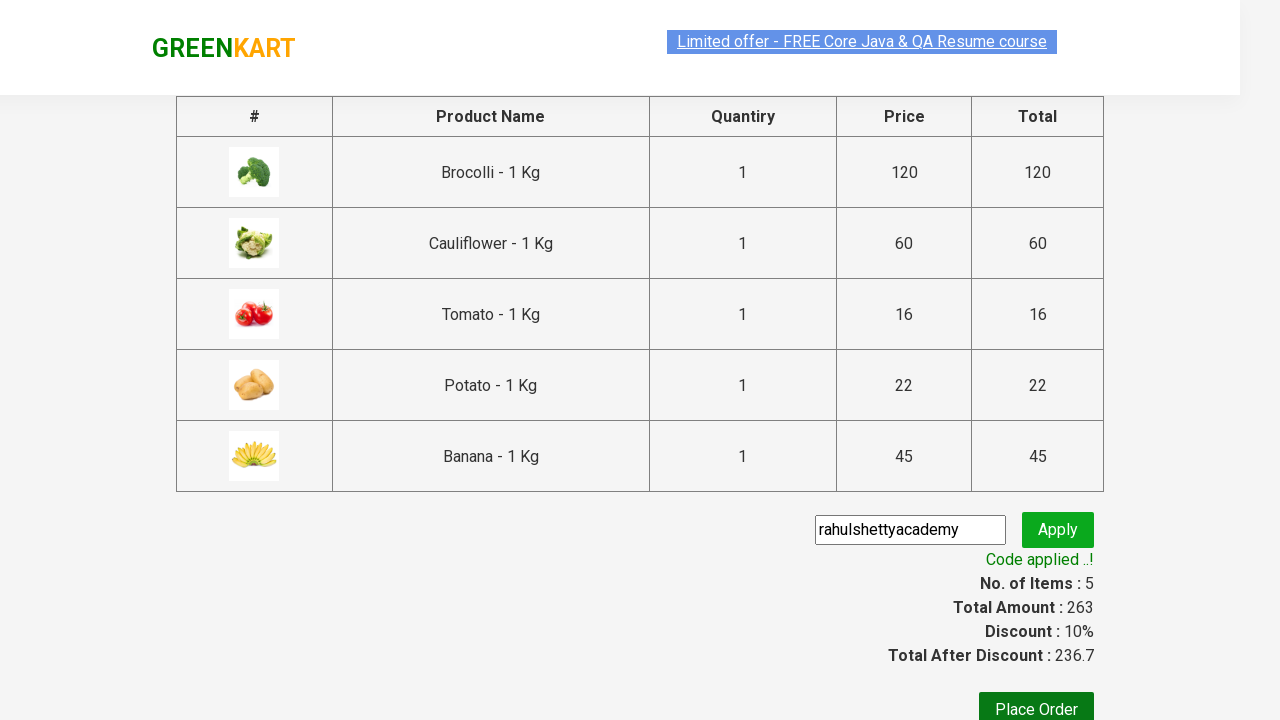

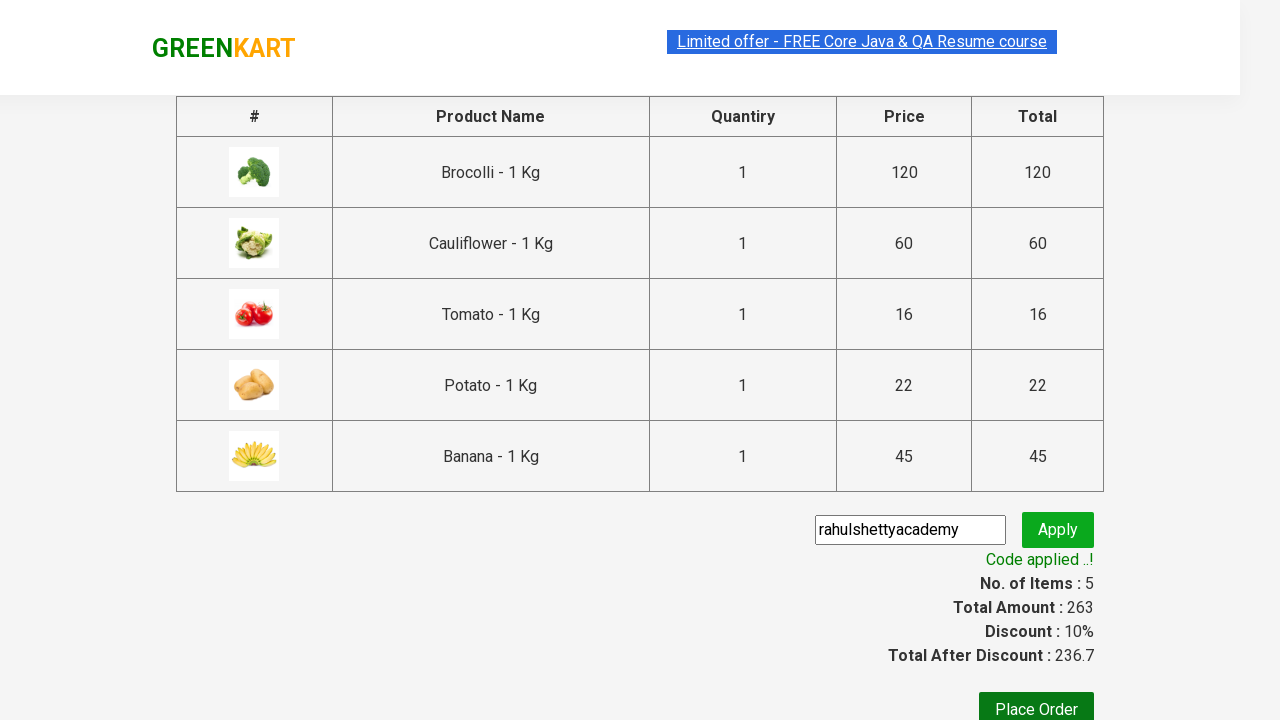